Navigates to the login page, clicks login with empty credentials, and verifies an error message is displayed

Starting URL: https://the-internet.herokuapp.com/

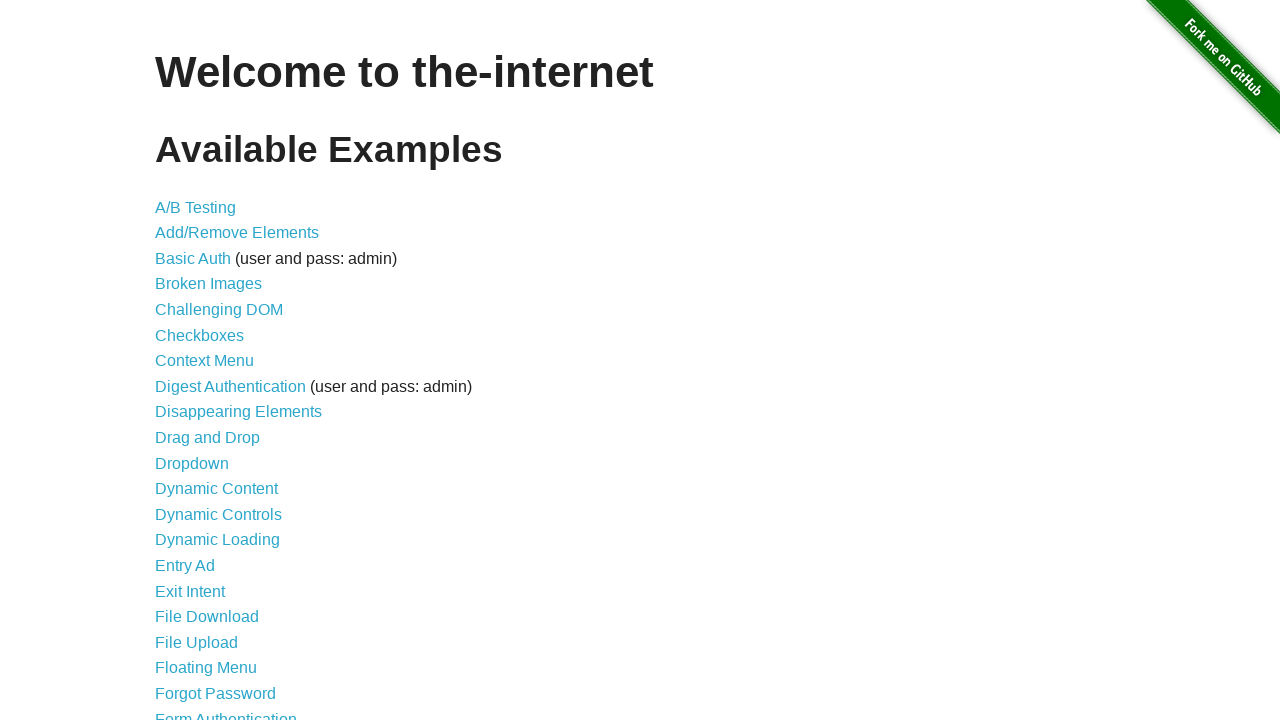

Navigated to the login page
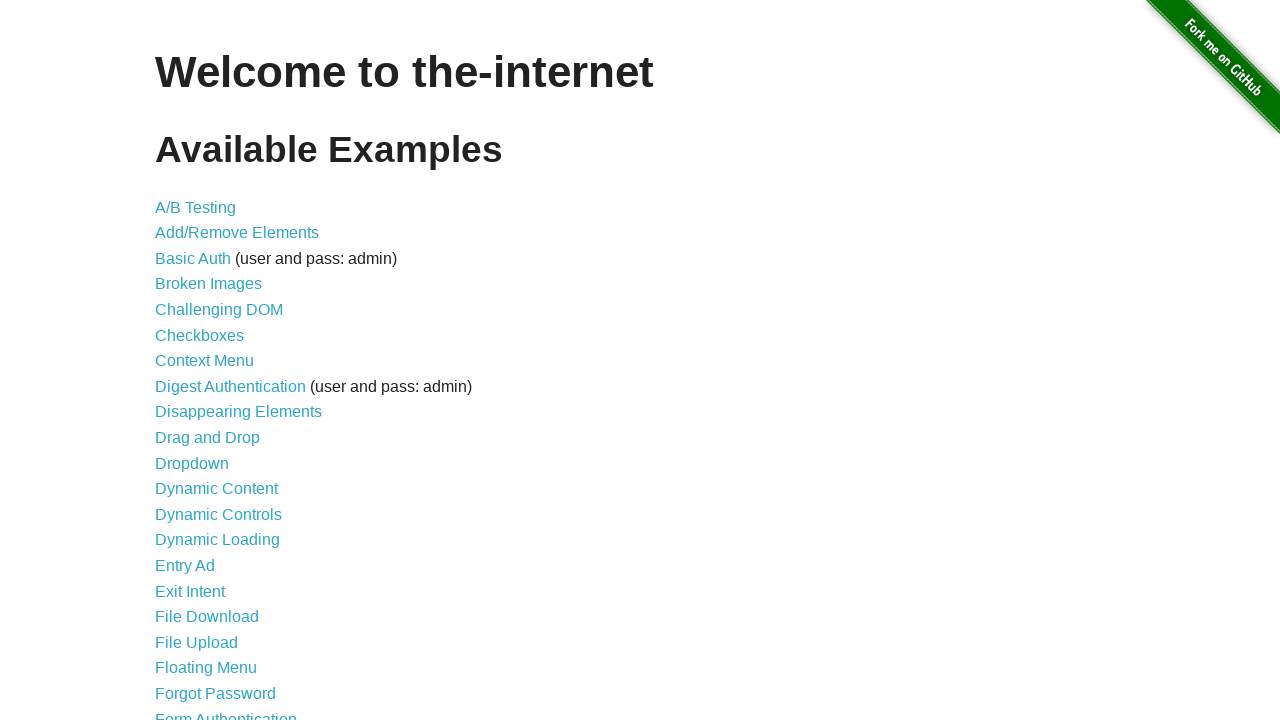

Clicked on Form Authentication link at (226, 712) on text=Form Authentication
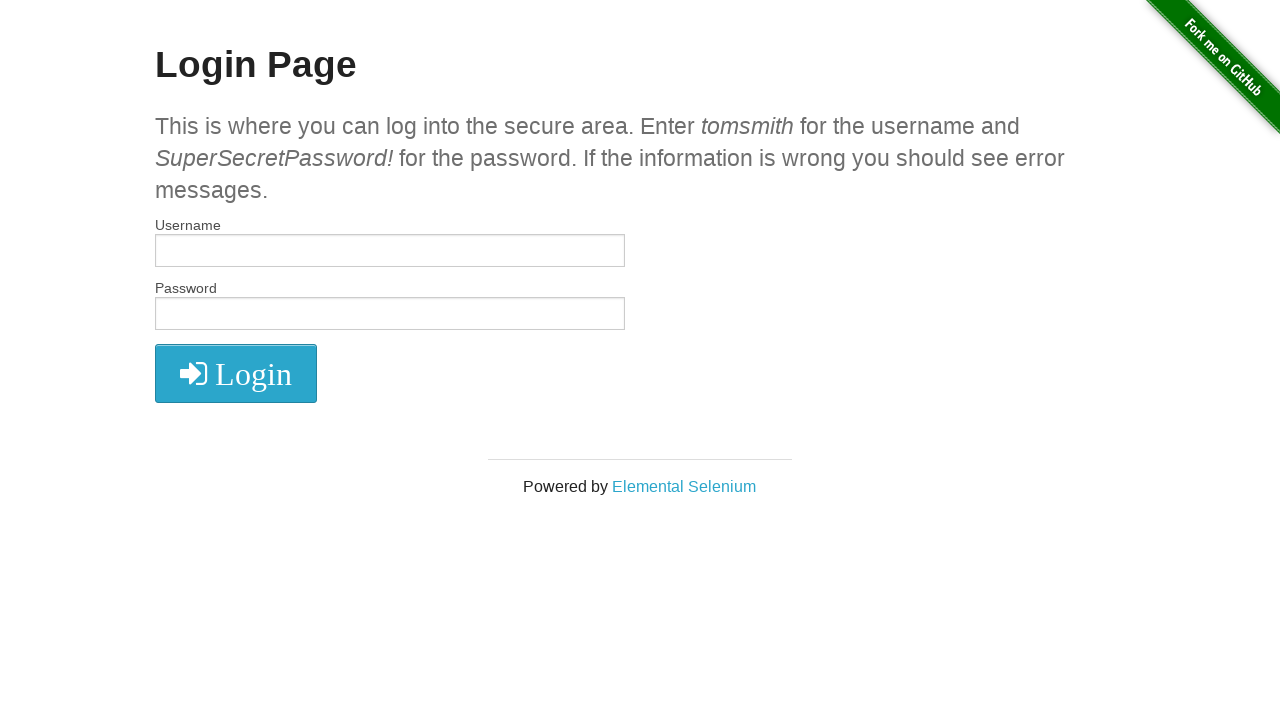

Clicked login button with empty credentials at (236, 374) on .fa-sign-in
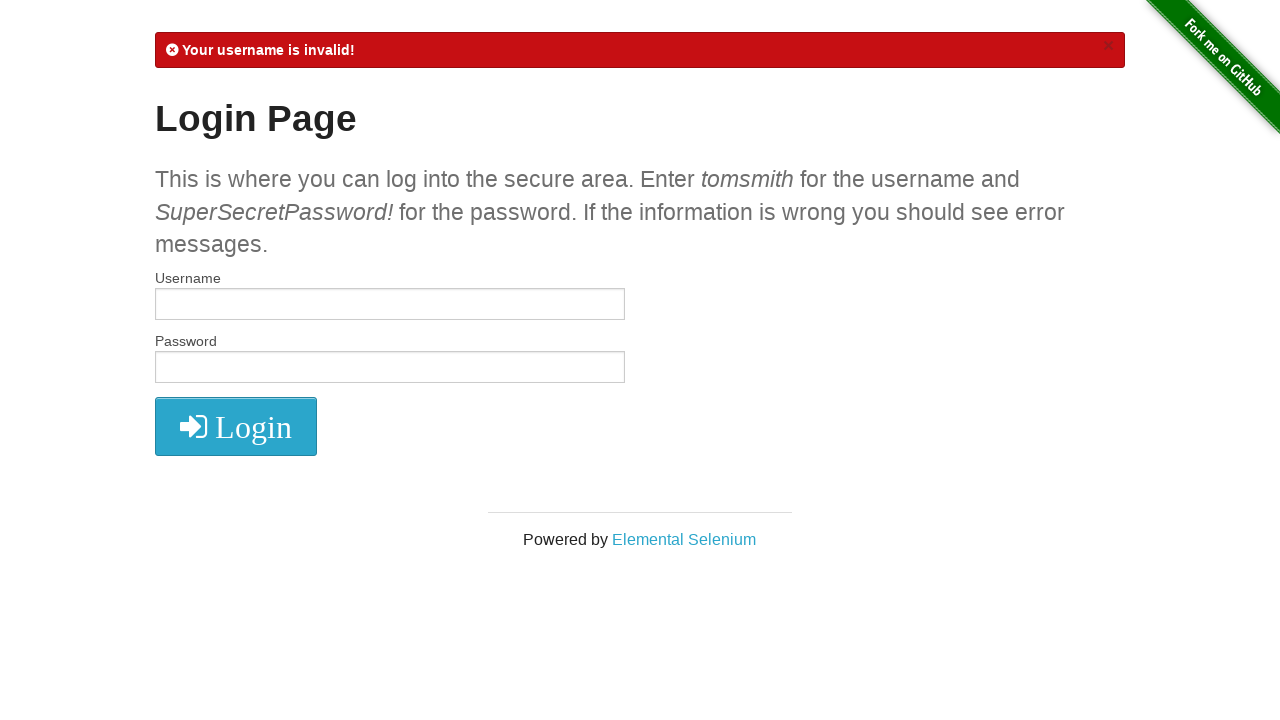

Verified error message is displayed
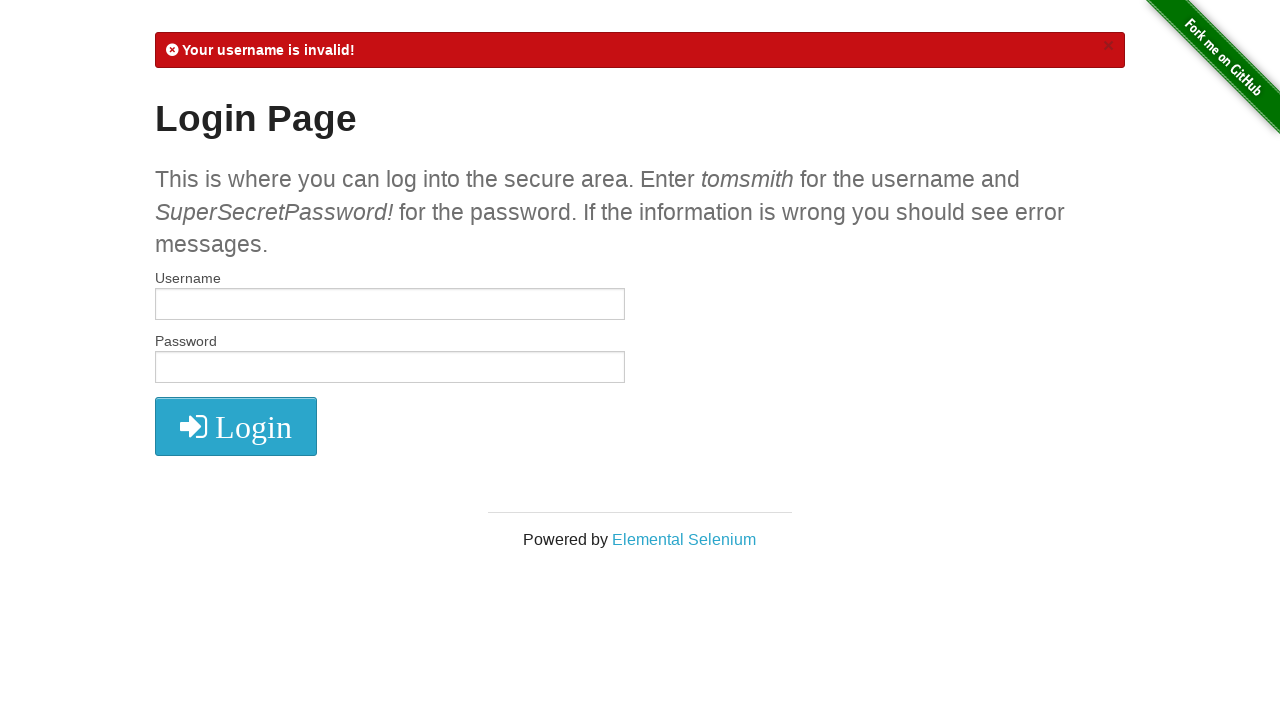

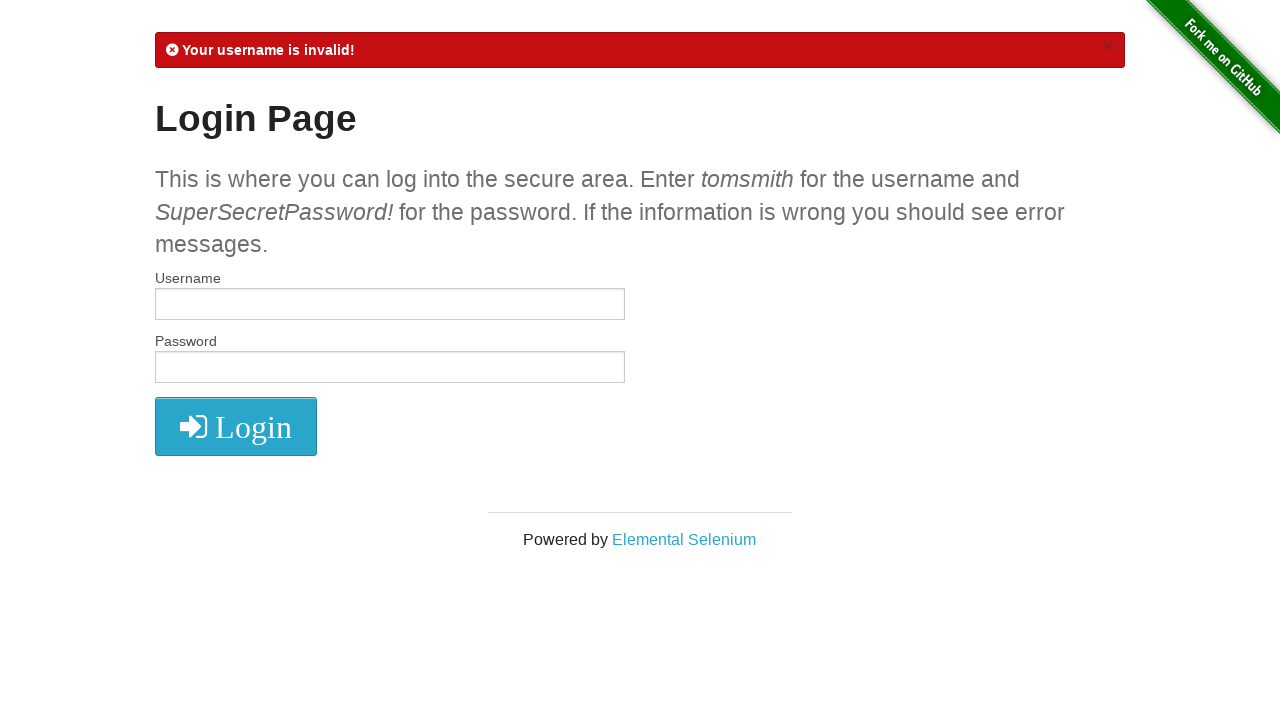